Tests adding a product to cart from the Recommended Items section at the bottom of the page

Starting URL: https://automationexercise.com/

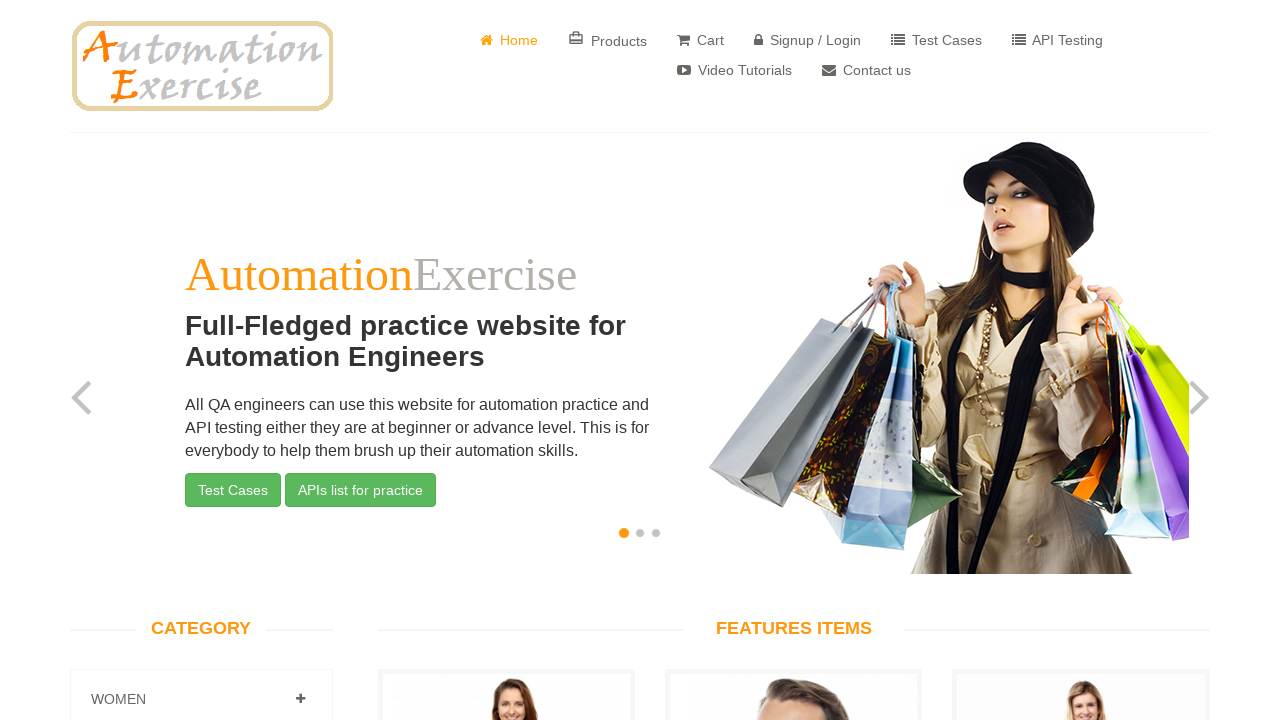

Scrolled to recommended items section at bottom of page
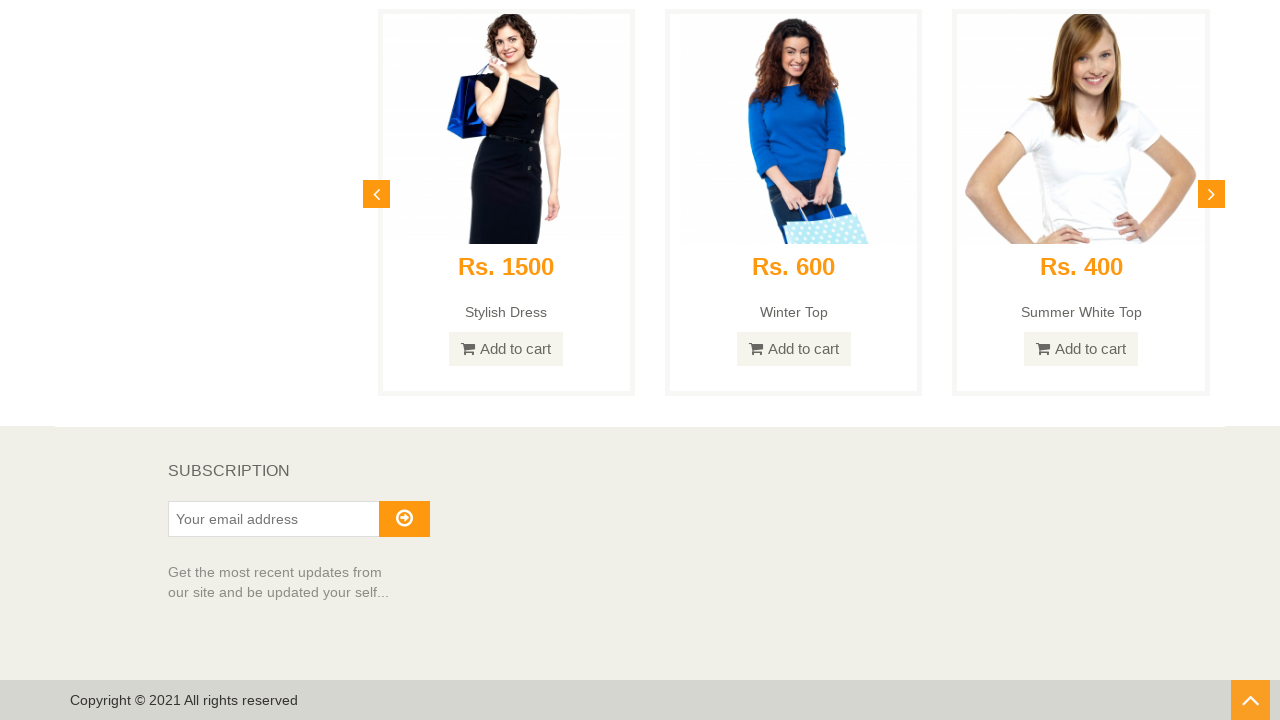

Recommended items section loaded
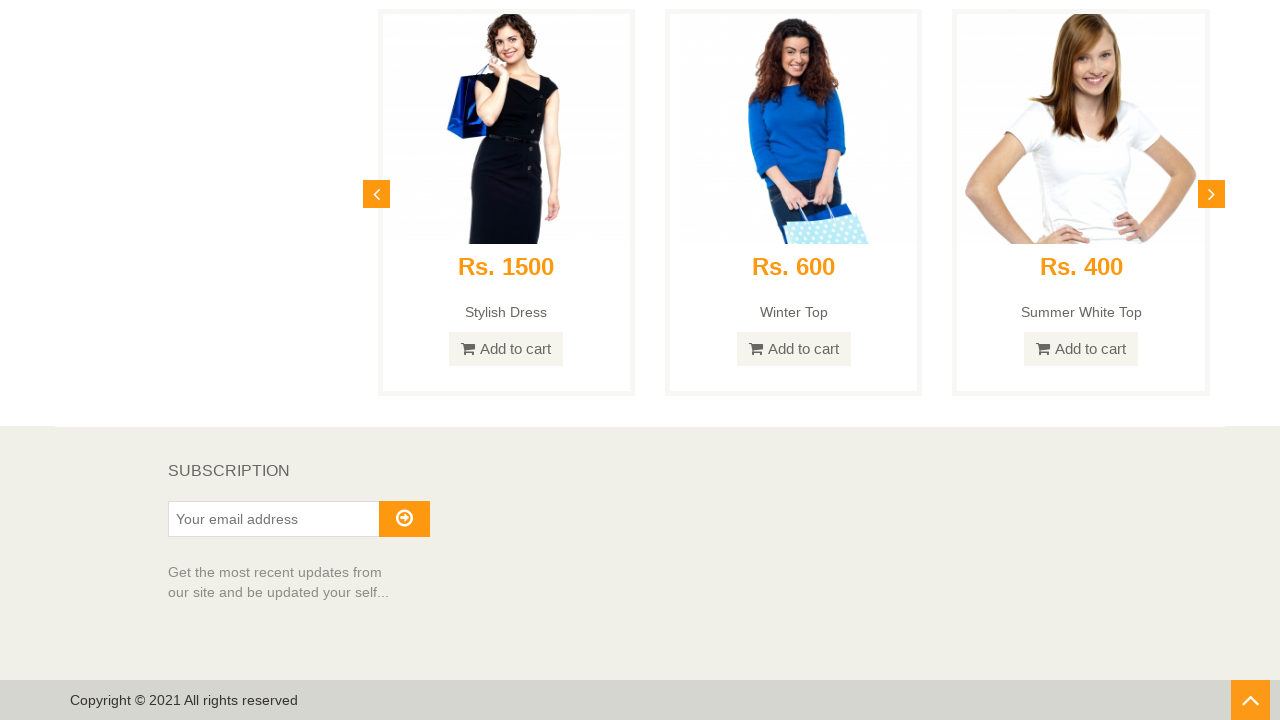

Clicked Add to Cart on Stylish Dress from recommended items at (506, 349) on #recommended-item-carousel a[data-product-id="4"]
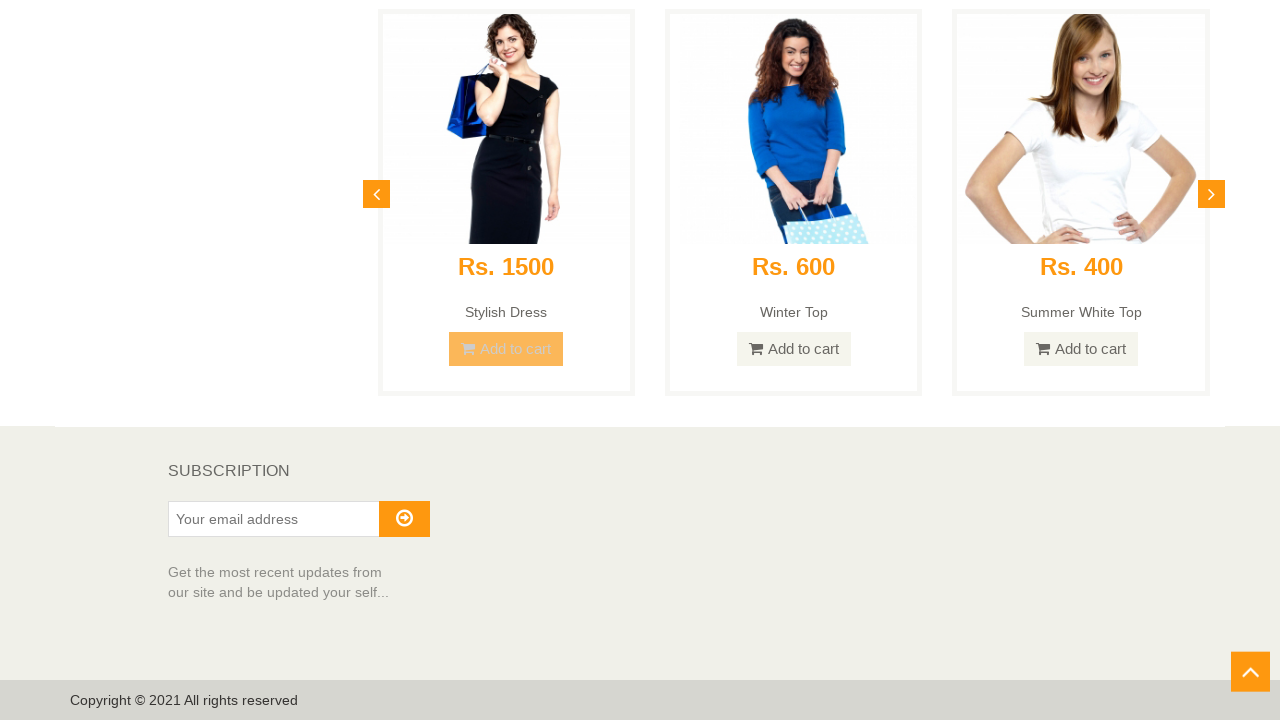

Clicked View Cart link at (640, 242) on a u
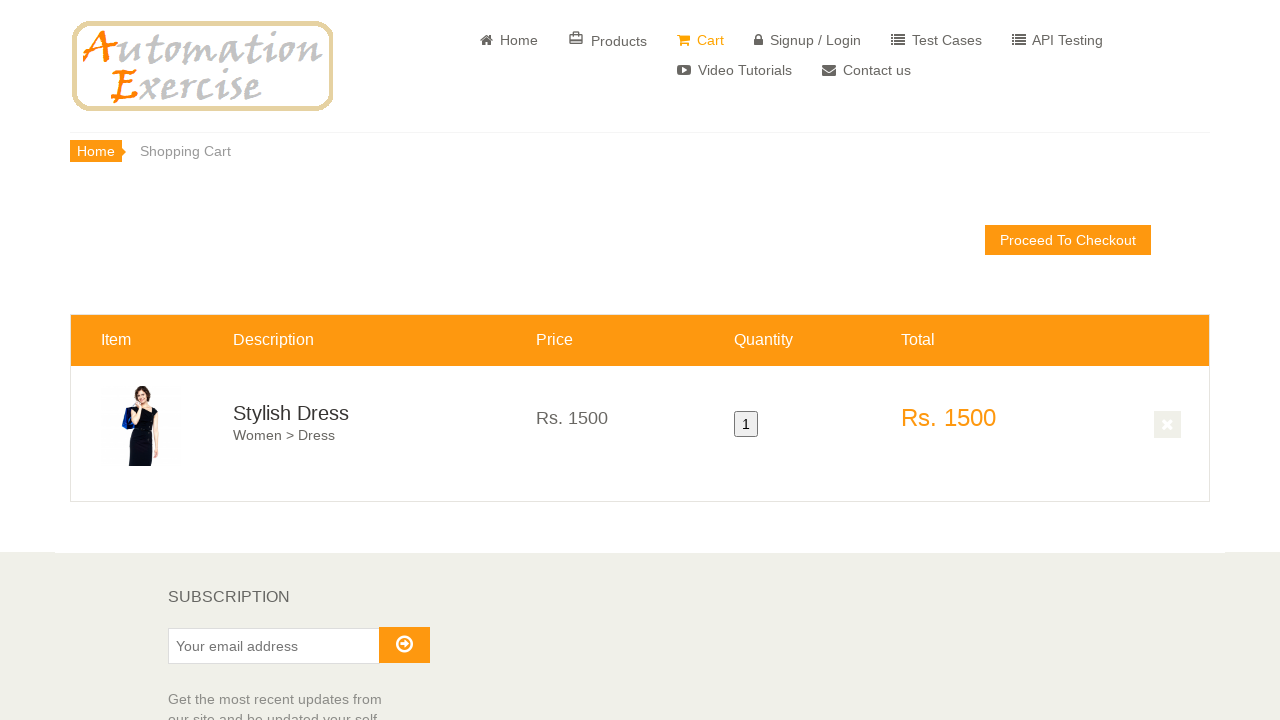

Cart page loaded with product successfully added
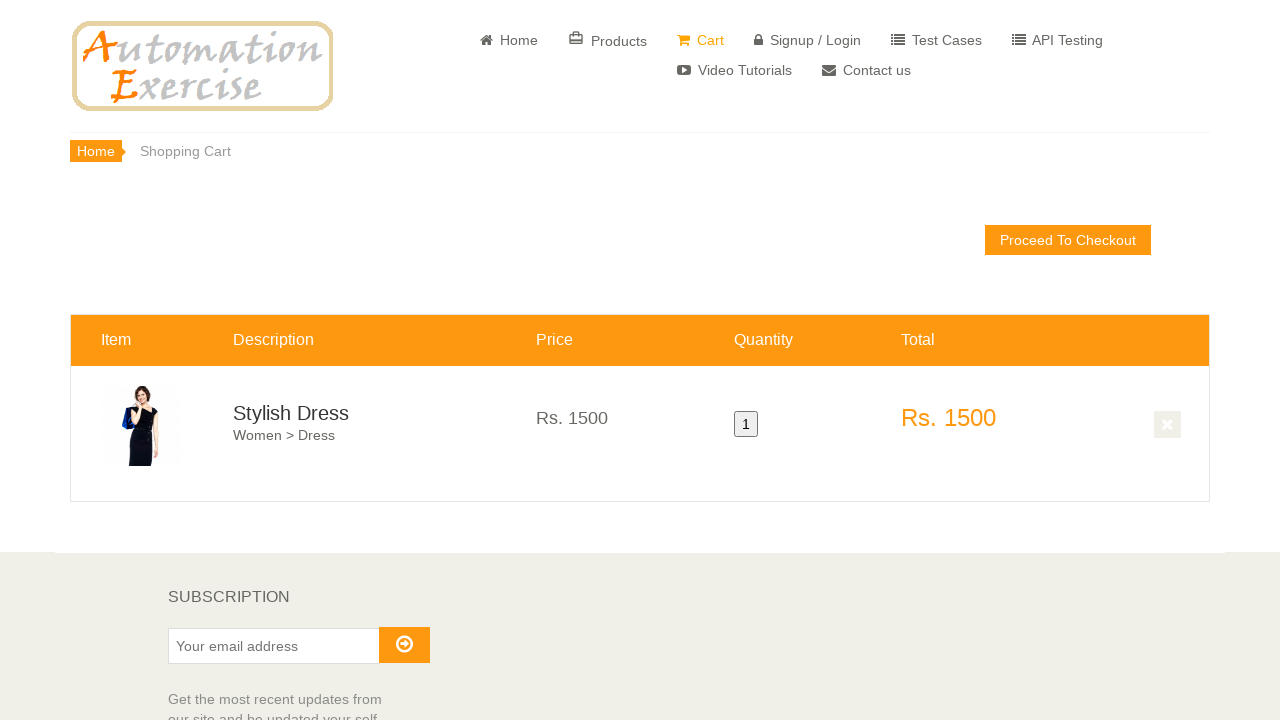

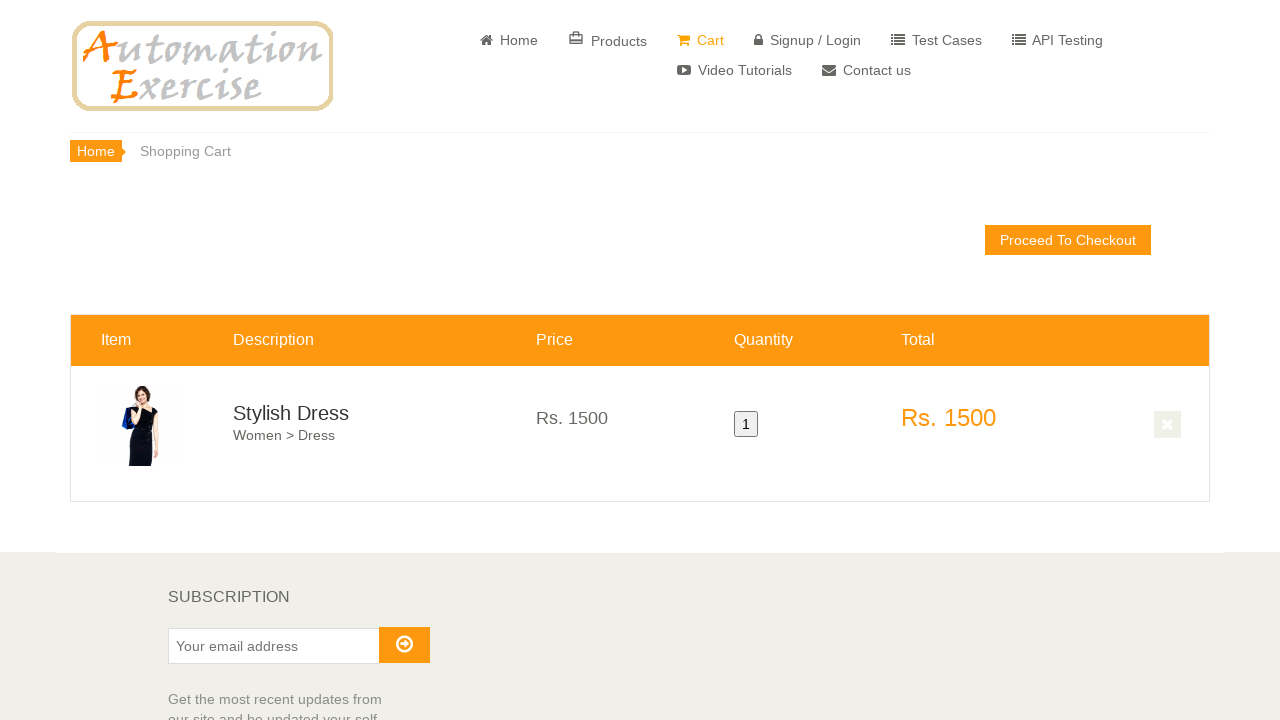